Tests mouse hover functionality by moving mouse over a menu element

Starting URL: http://omayo.blogspot.com/

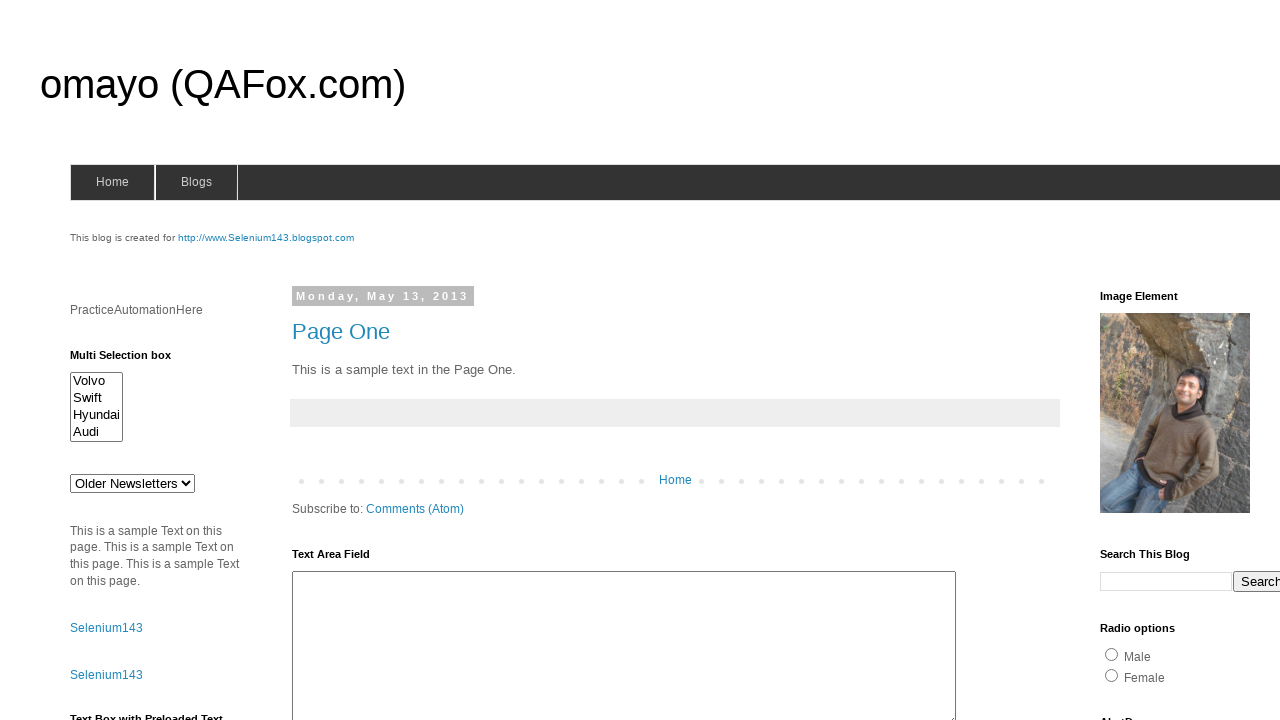

Hovered over menu element with submenu at (196, 182) on li.has-sub > a
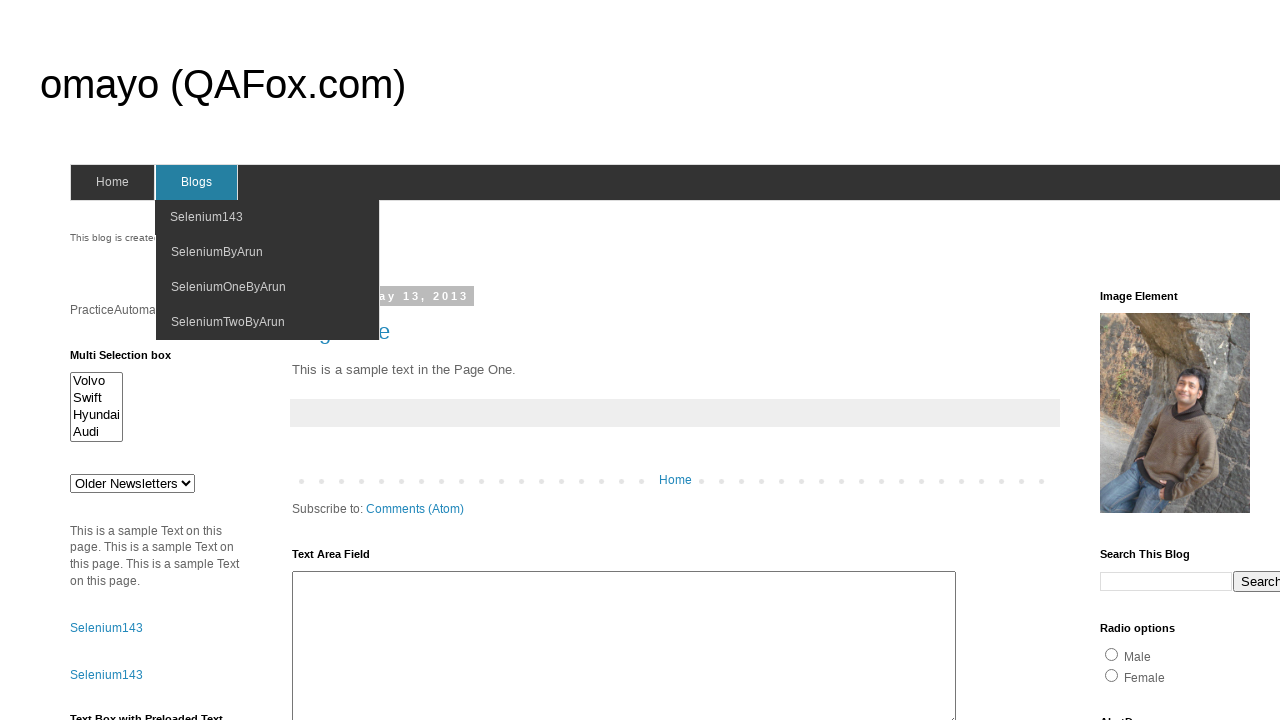

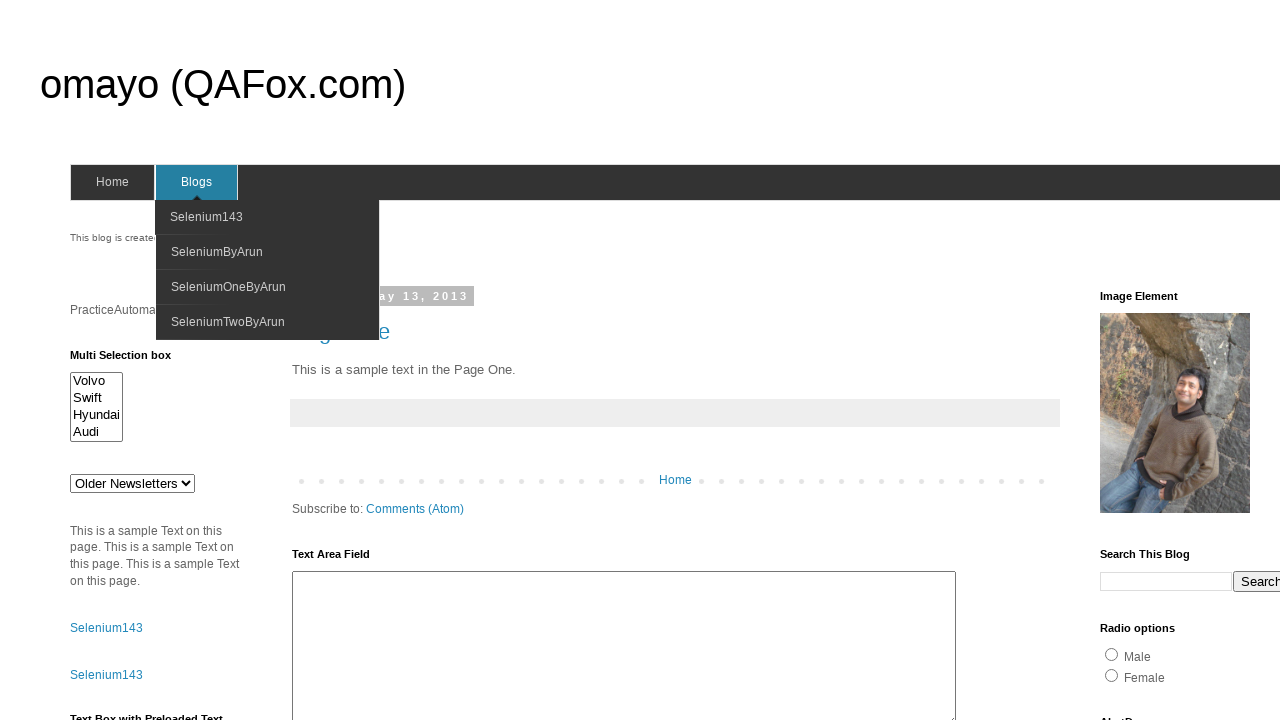